Tests the passenger dropdown functionality on SpiceJet website by clicking on the travellers dropdown, incrementing the adult count multiple times, confirming the selection, and interacting with additional dropdown elements.

Starting URL: https://www.spicejet.com/

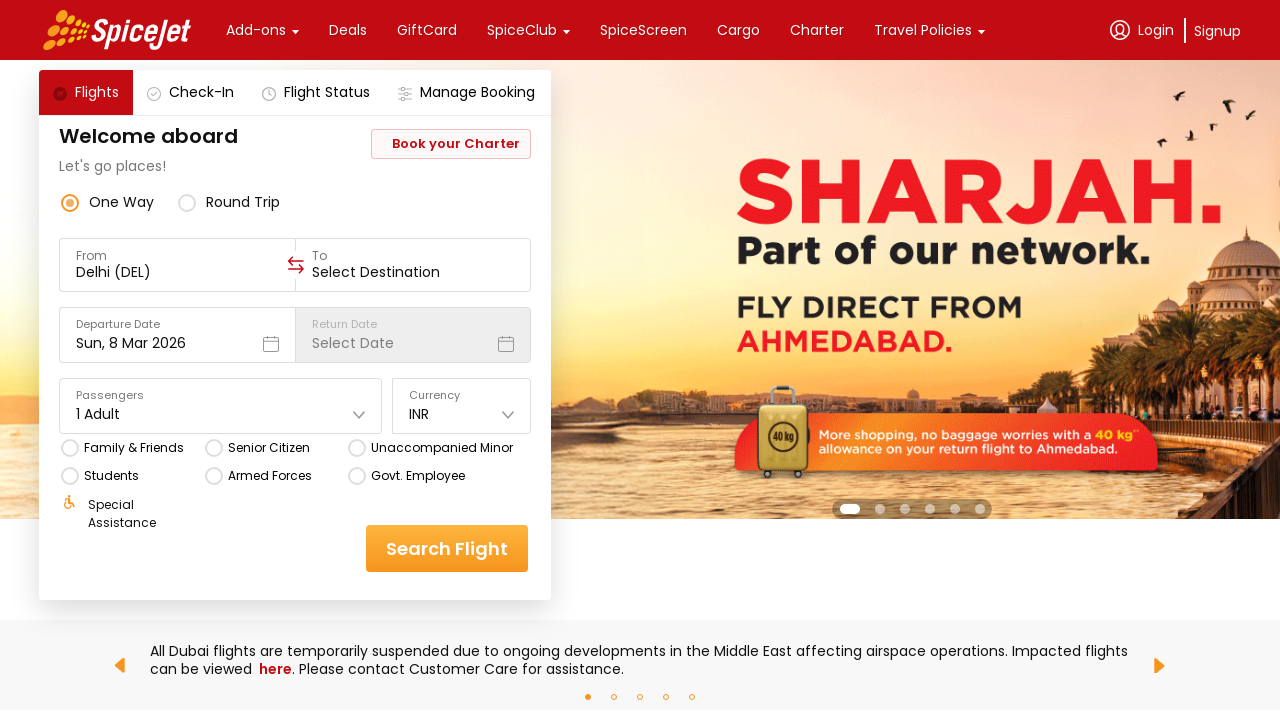

Clicked on the passengers dropdown to open travellers selection at (221, 406) on div[data-testid='home-page-travellers']
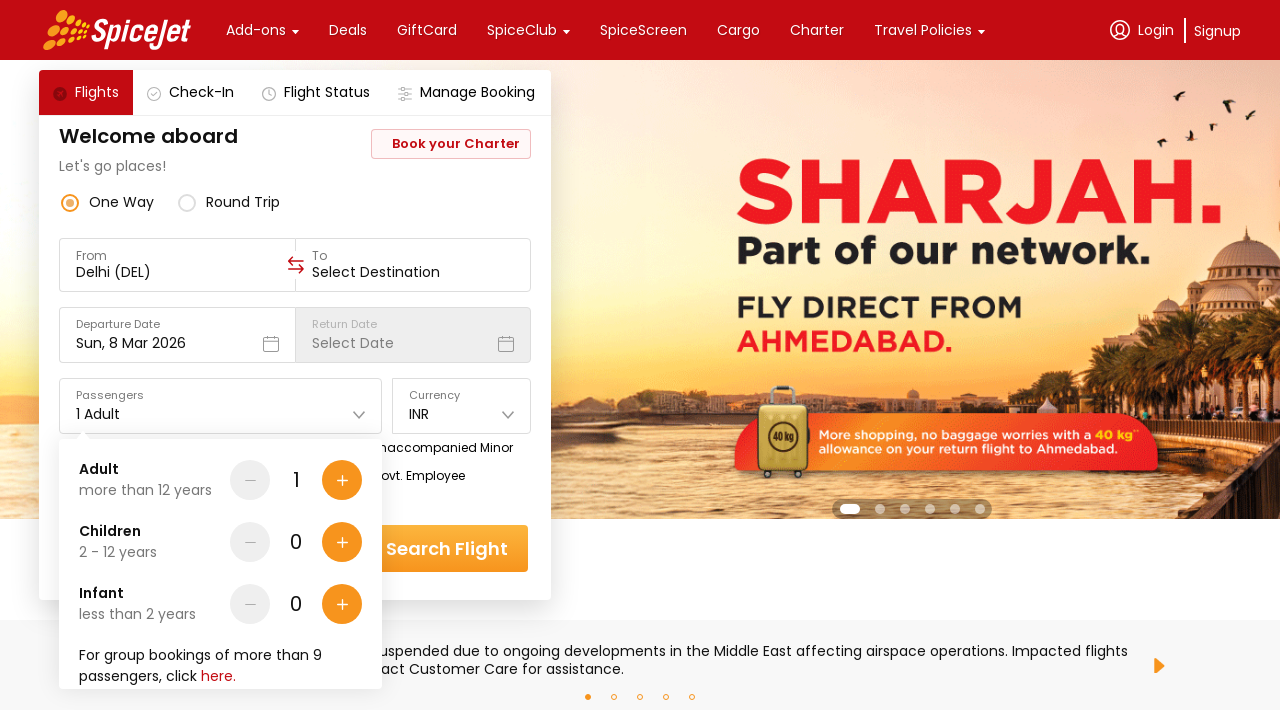

Waited for passengers dropdown to appear
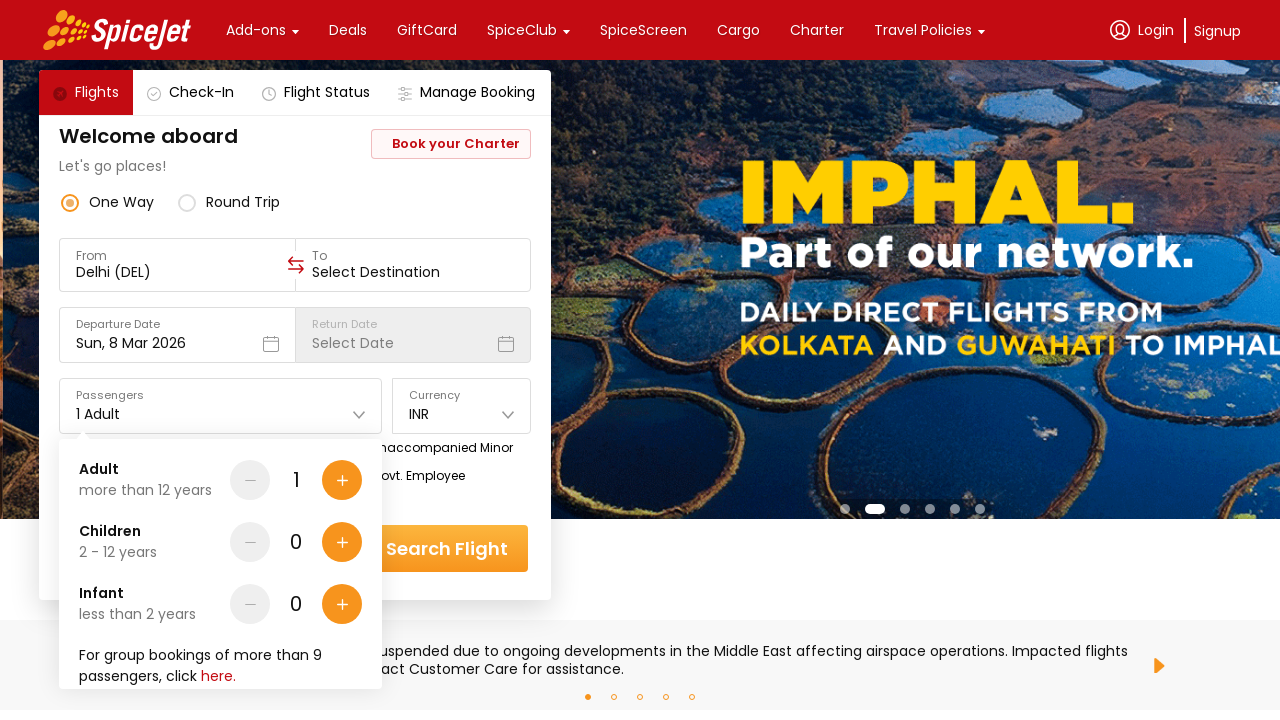

Clicked adult increment button (increment 1 of 3) at (342, 480) on div[data-testid='Adult-testID-plus-one-cta']
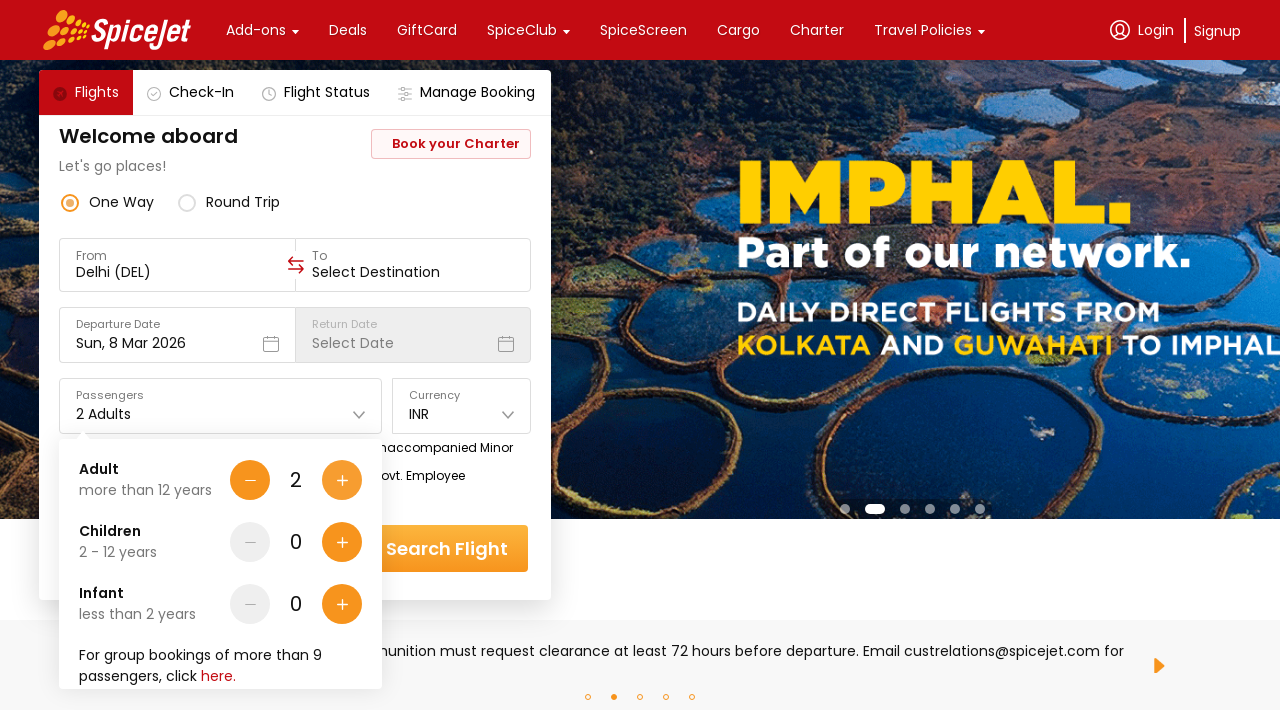

Clicked adult increment button (increment 2 of 3) at (342, 480) on div[data-testid='Adult-testID-plus-one-cta']
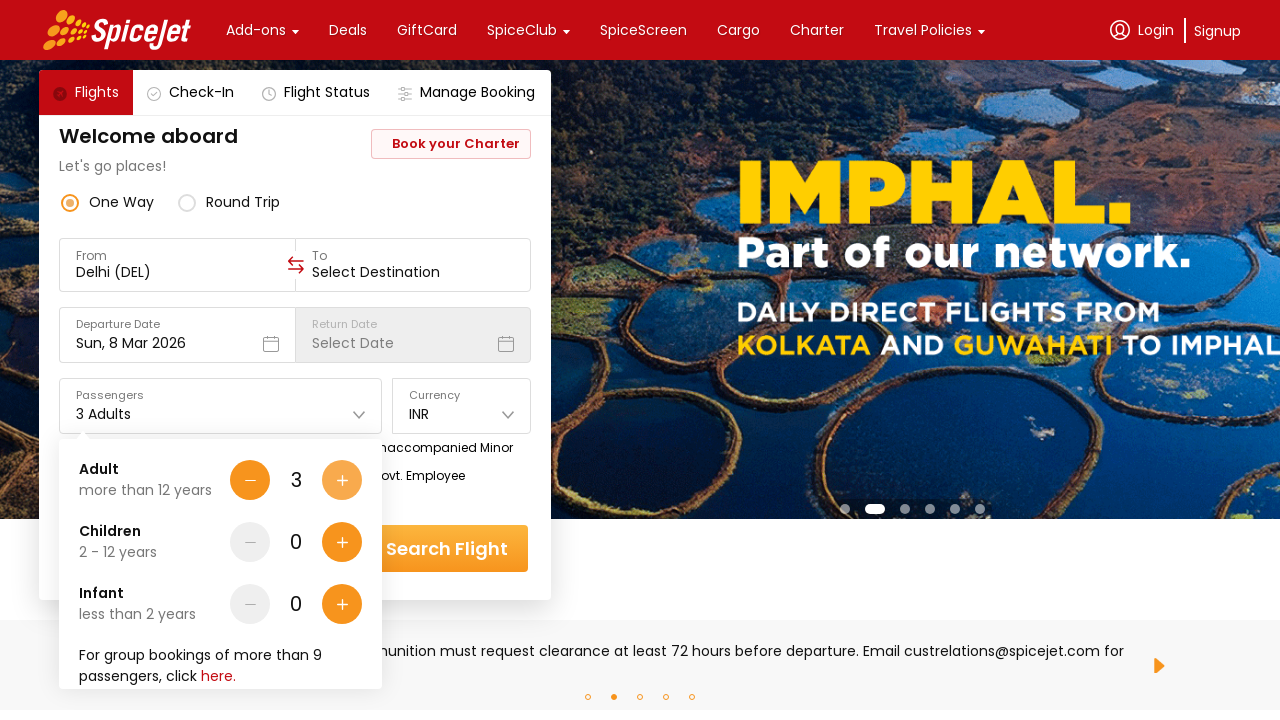

Clicked adult increment button (increment 3 of 3) at (342, 480) on div[data-testid='Adult-testID-plus-one-cta']
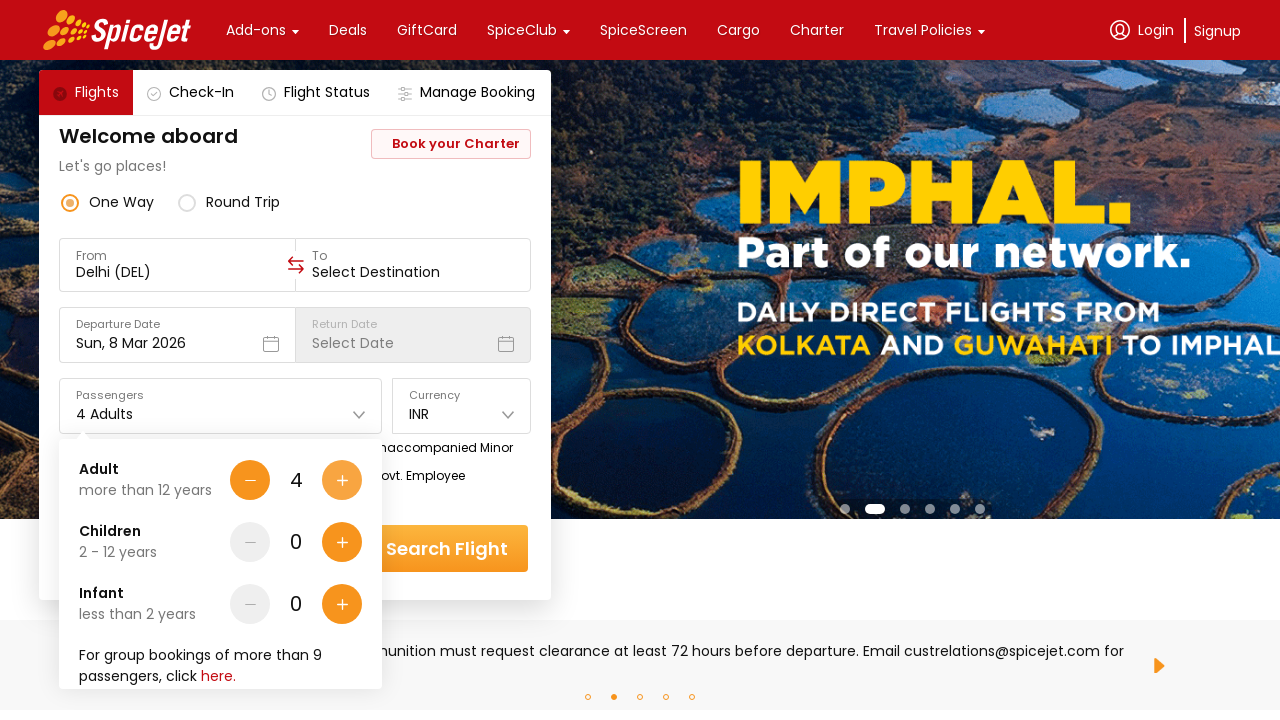

Waited between dropdown actions
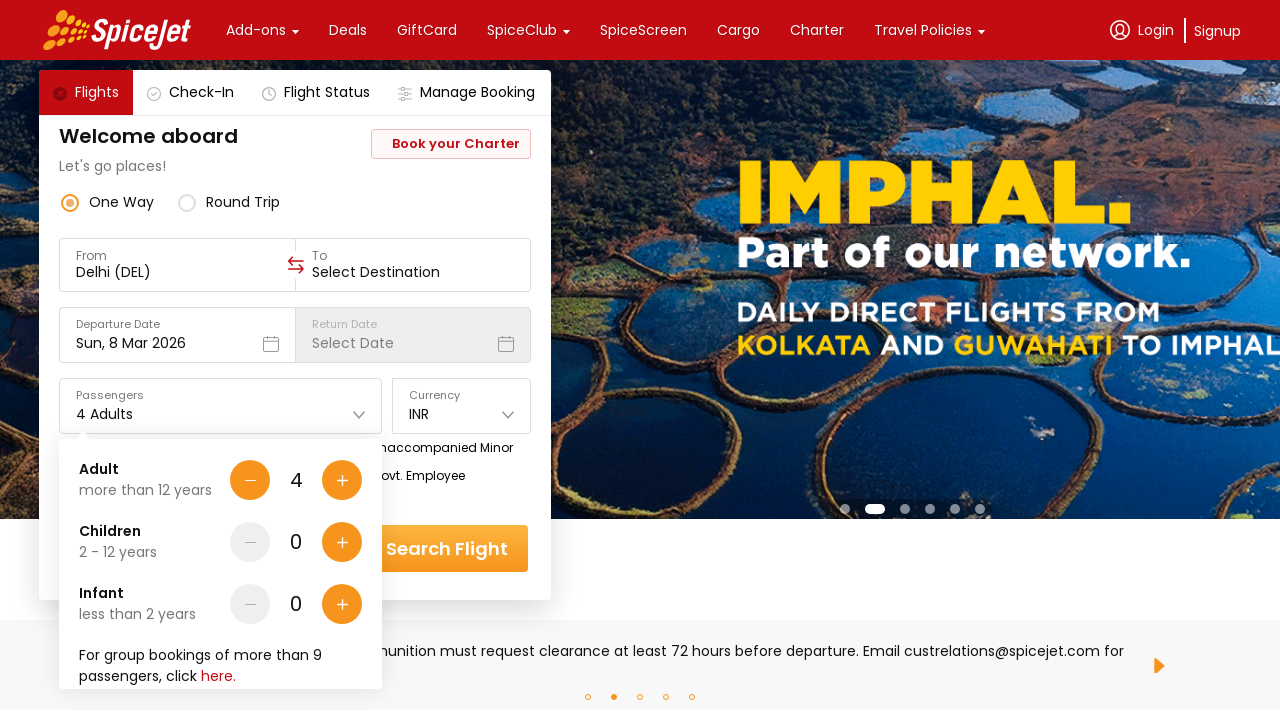

Clicked Done button to confirm passenger selection at (317, 648) on div[data-testid='home-page-travellers-done-cta']
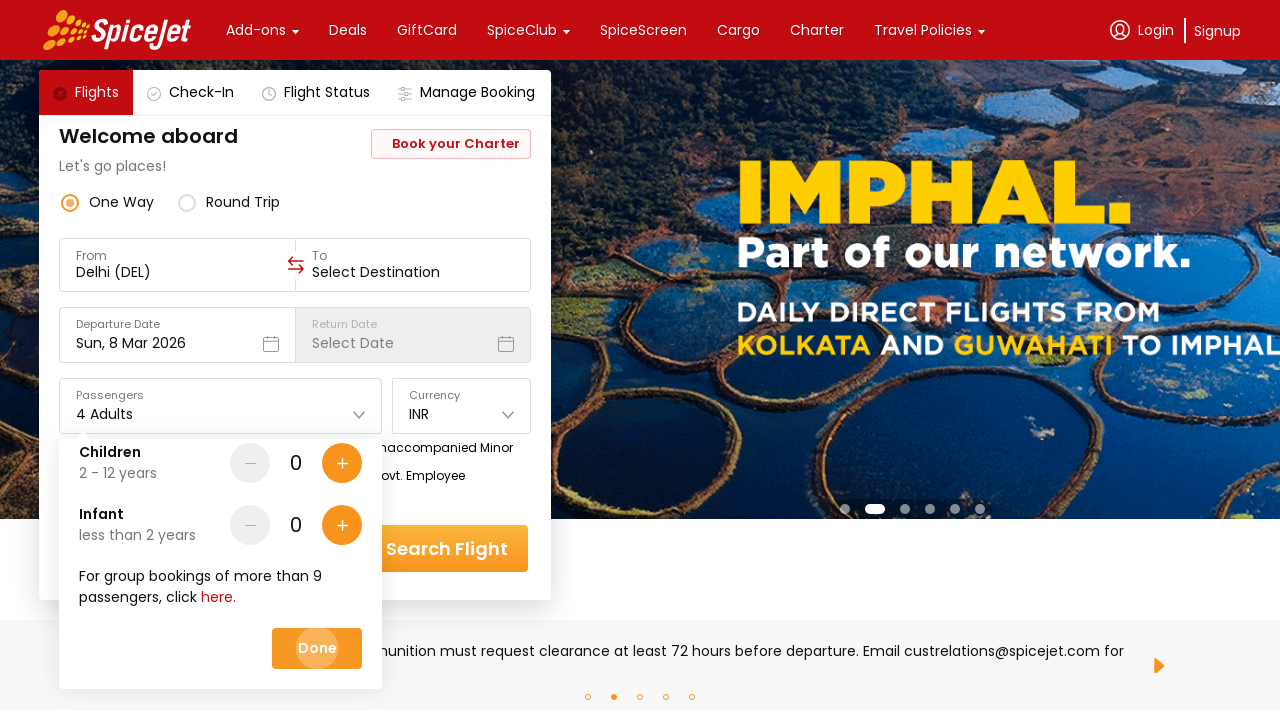

Waited for passengers dropdown to close
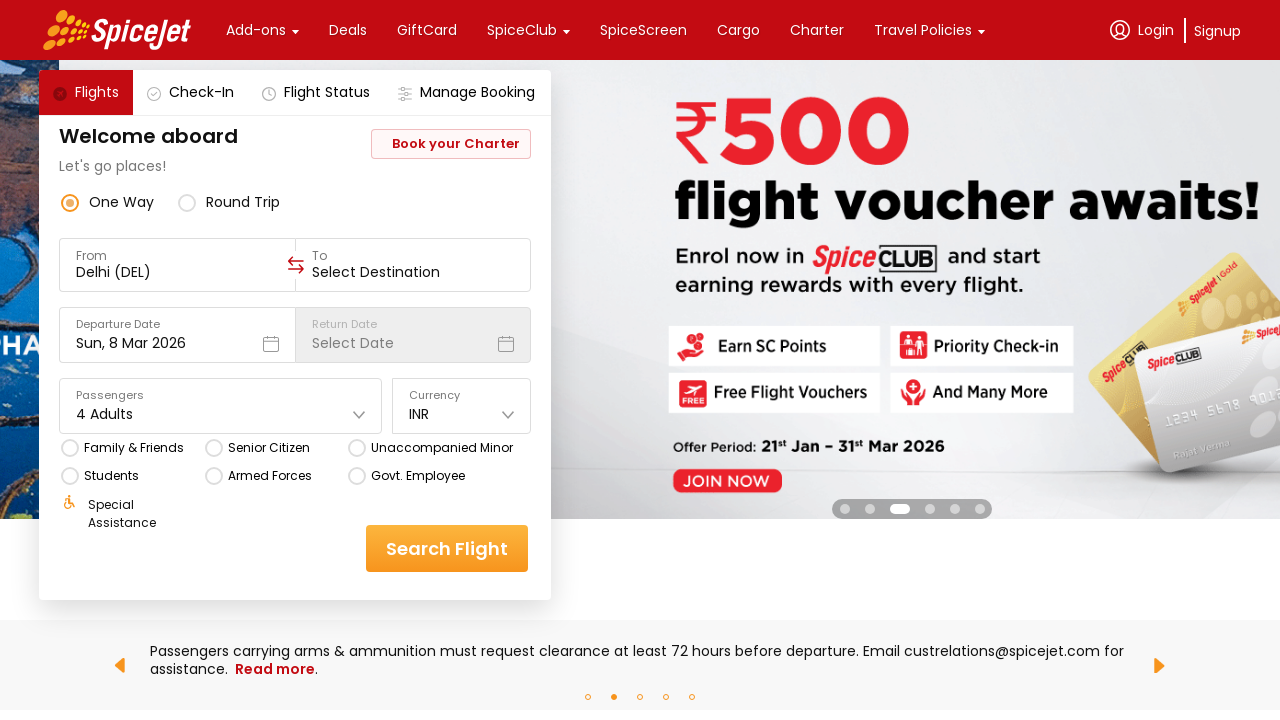

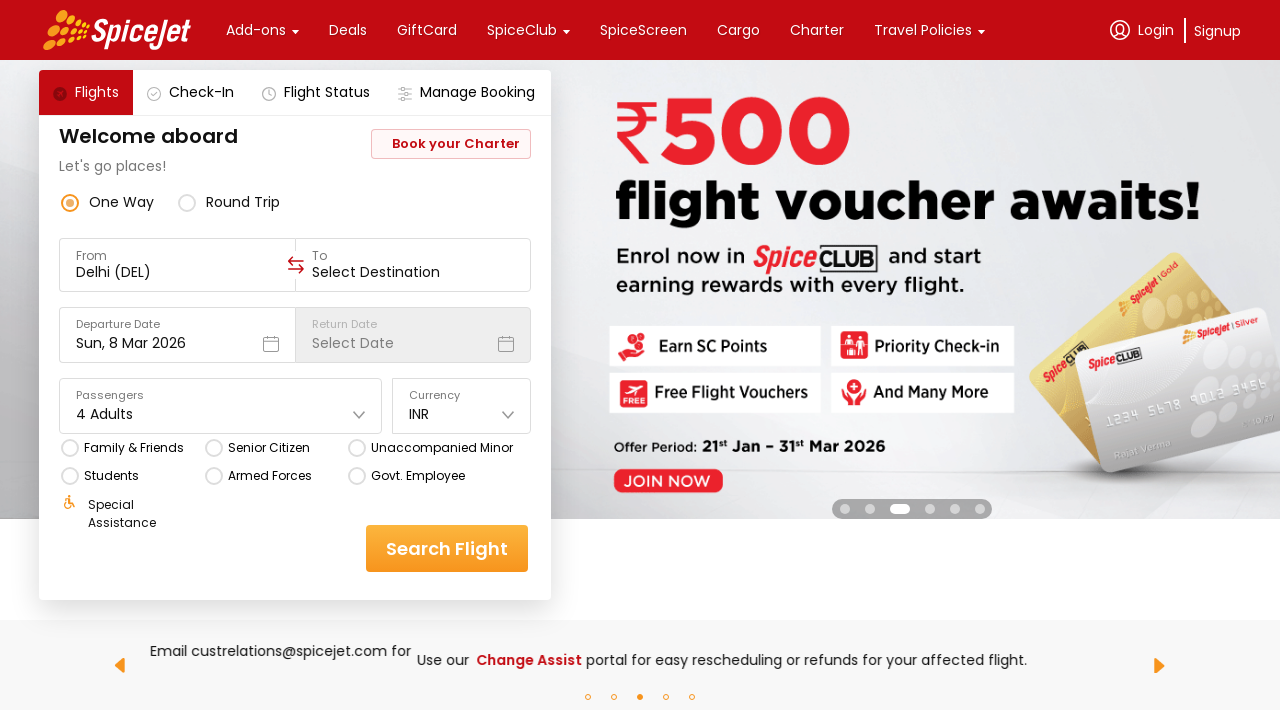